Tests handling of a confirmation alert by clicking the confirm button and dismissing the alert

Starting URL: https://demoqa.com/alerts

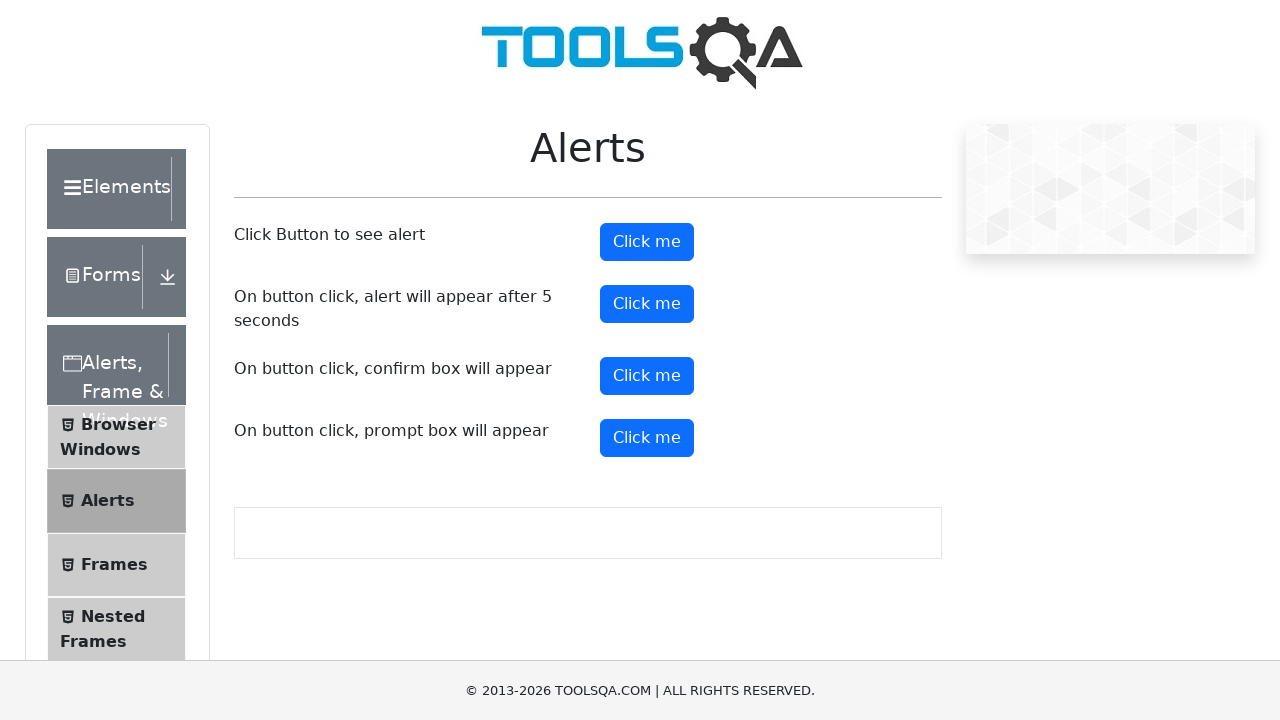

Clicked confirm button to trigger confirmation alert at (647, 376) on #confirmButton
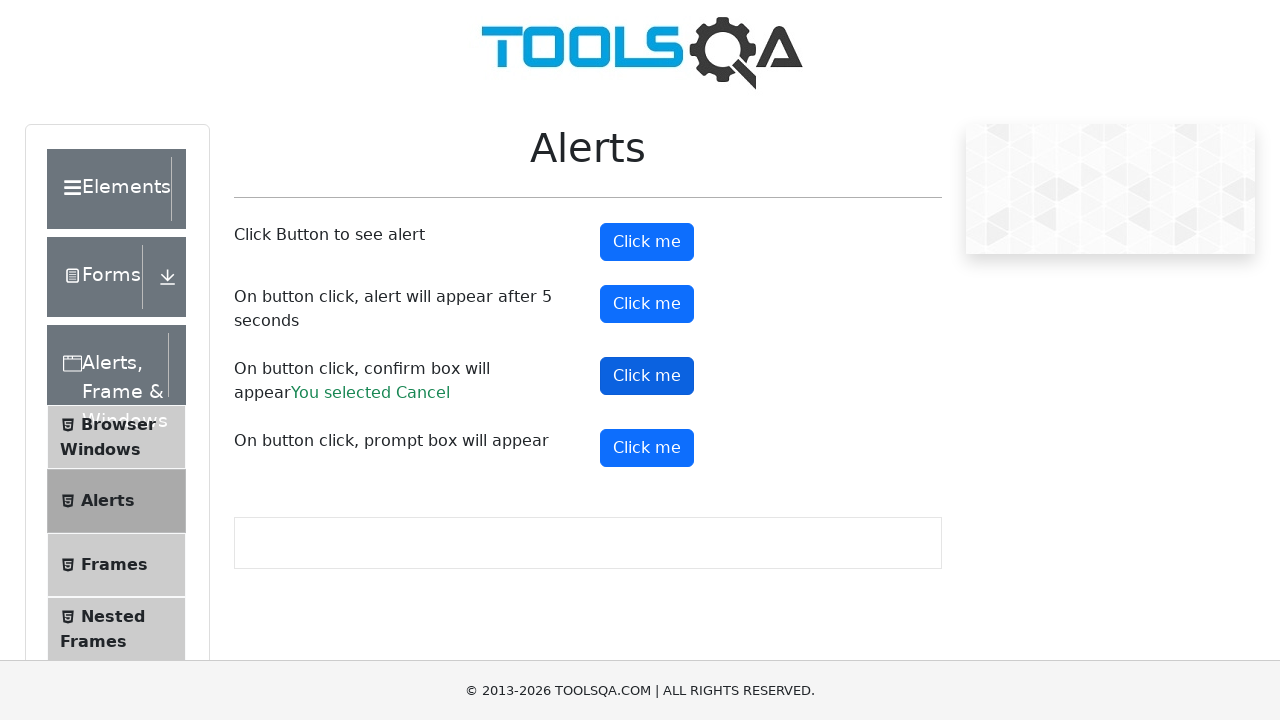

Set up dialog handler to dismiss confirmation alert
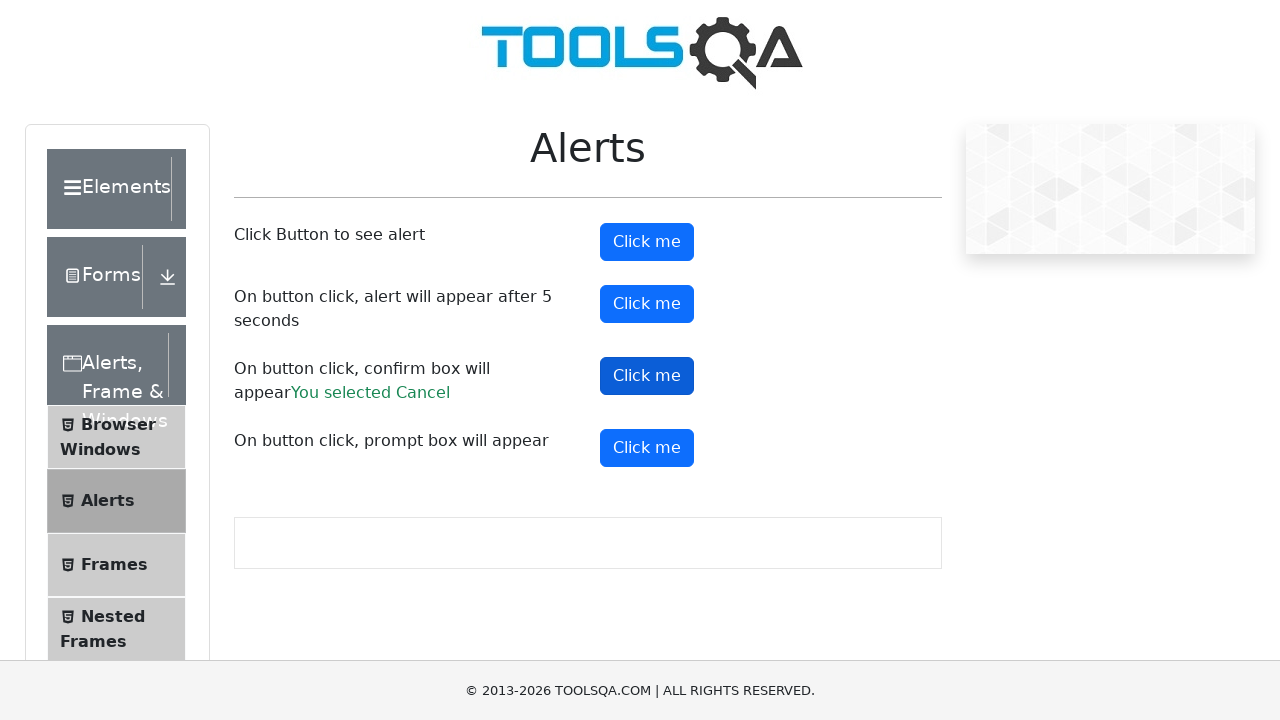

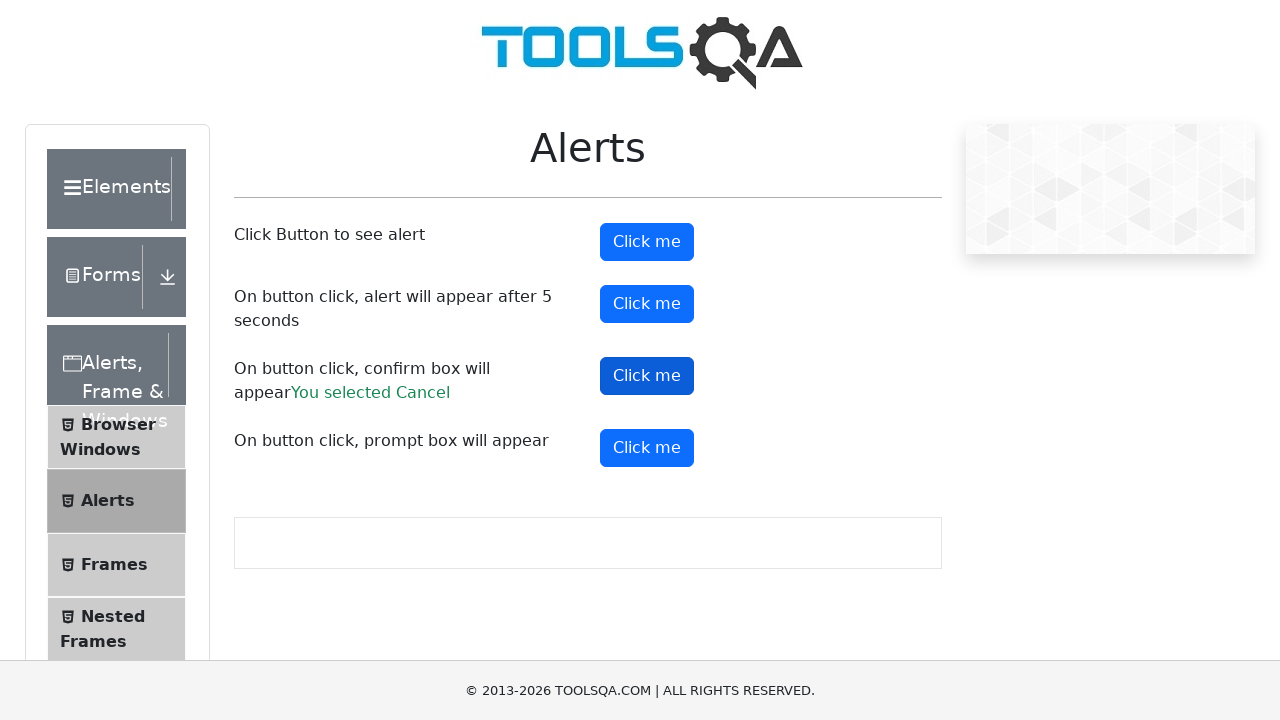